Tests JavaScript alert functionality by clicking a tab to show OK/Cancel alert options, triggering a confirm box, and accepting the alert dialog.

Starting URL: http://demo.automationtesting.in/Alerts.html

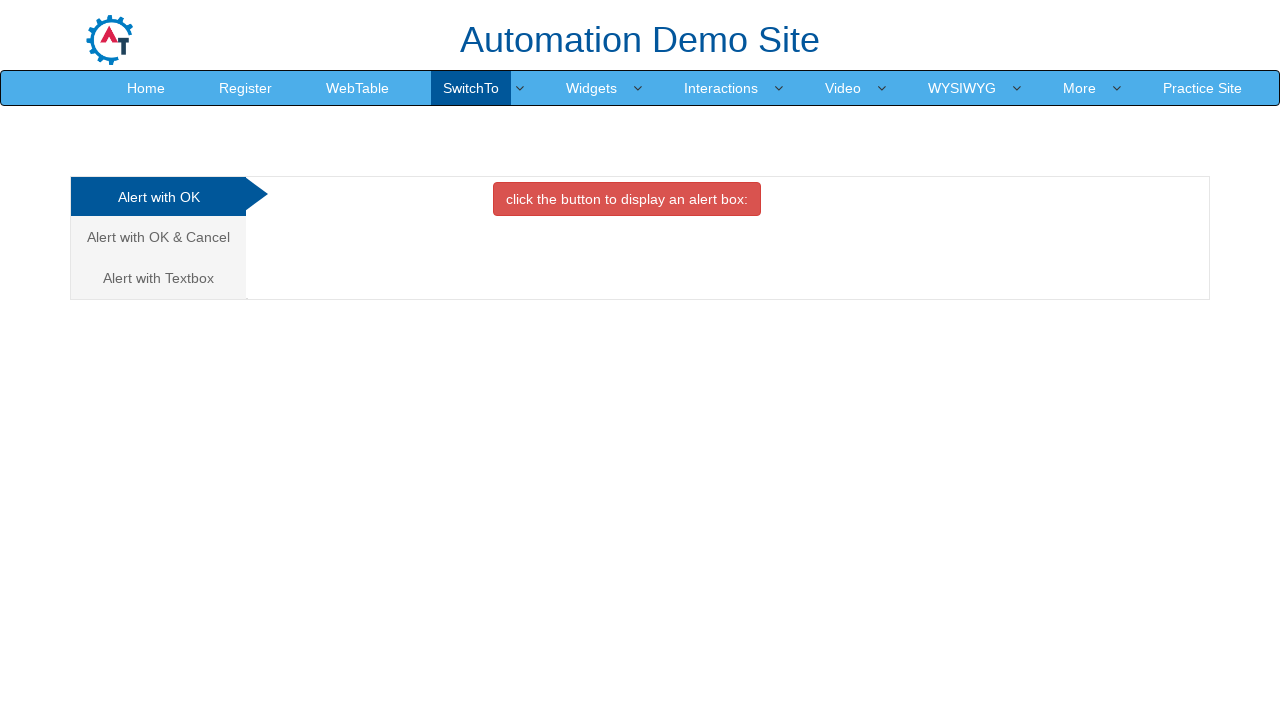

Clicked on 'Alert with OK & Cancel' tab at (158, 237) on xpath=//a[text()='Alert with OK & Cancel ']
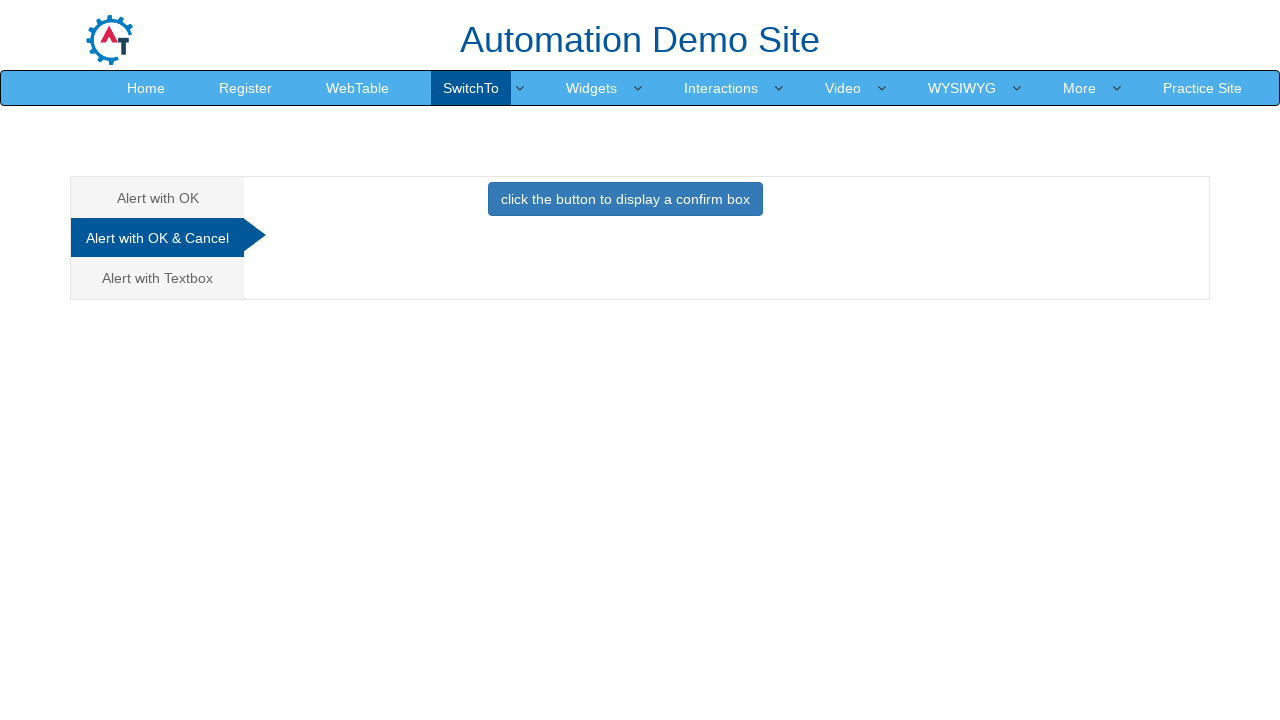

Clicked button to display confirm box at (625, 199) on xpath=//button[text()='click the button to display a confirm box ']
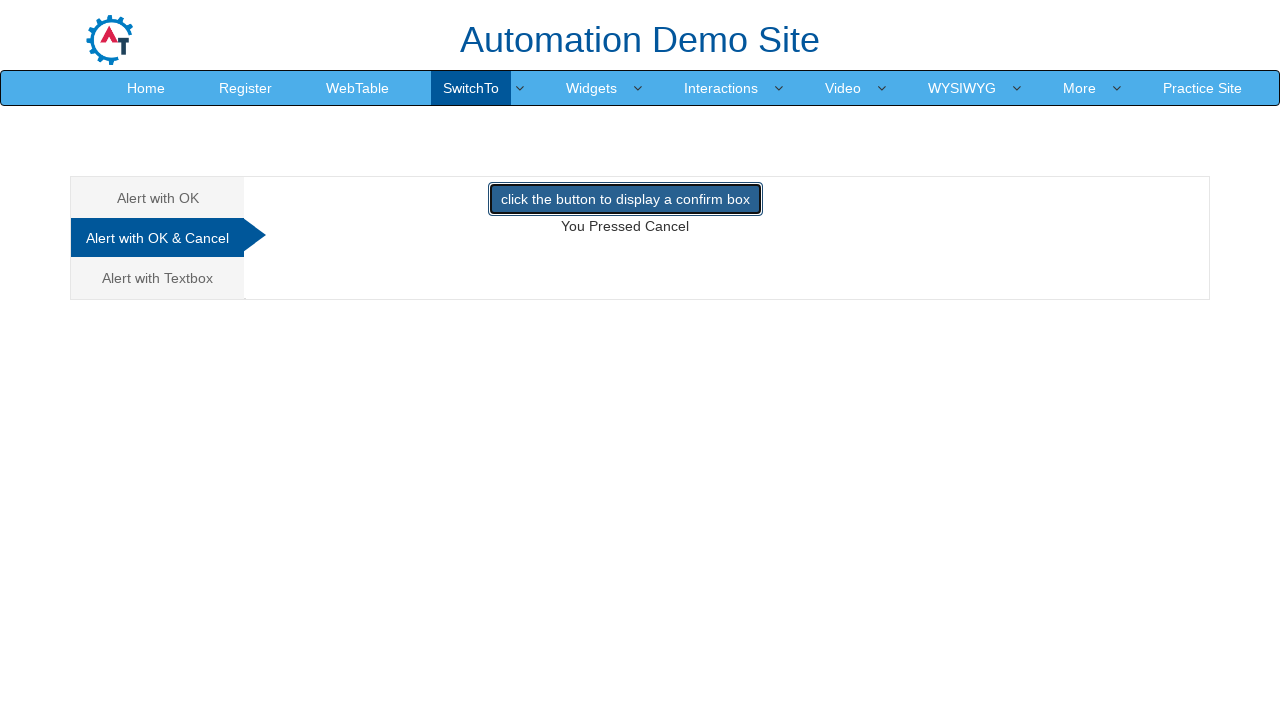

Set up dialog handler to accept alert
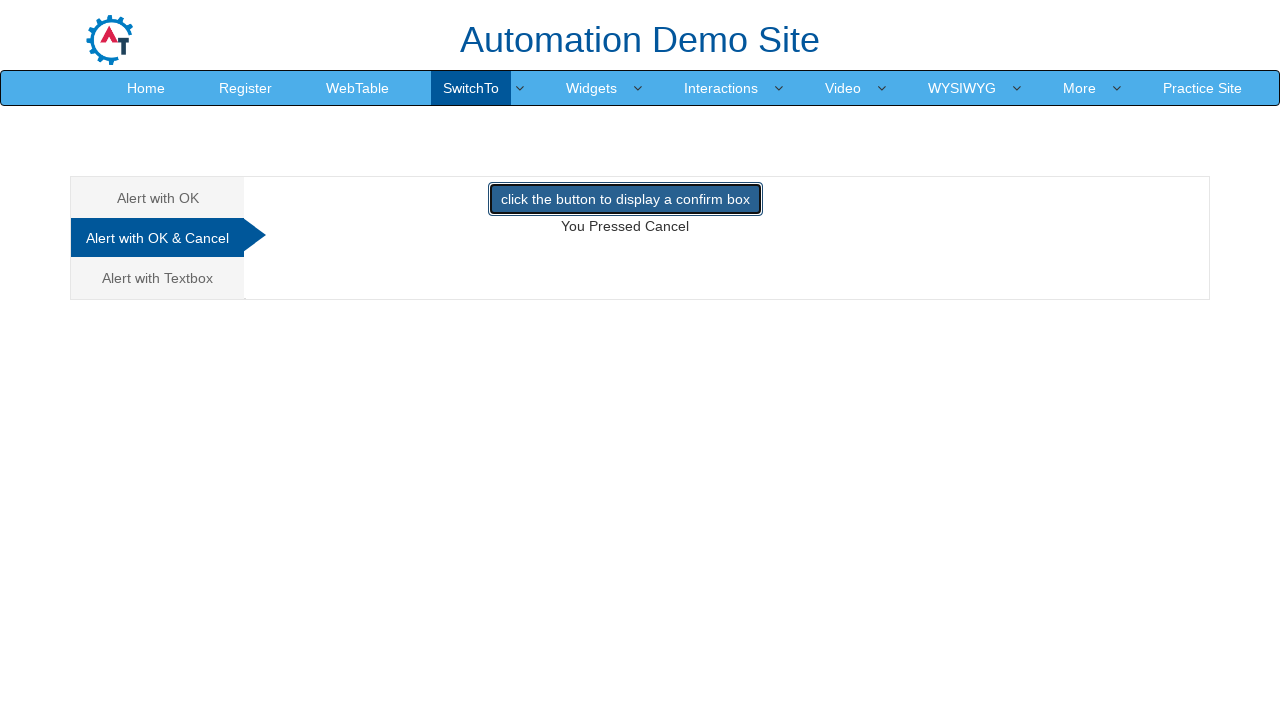

Waited 500ms for dialog handling
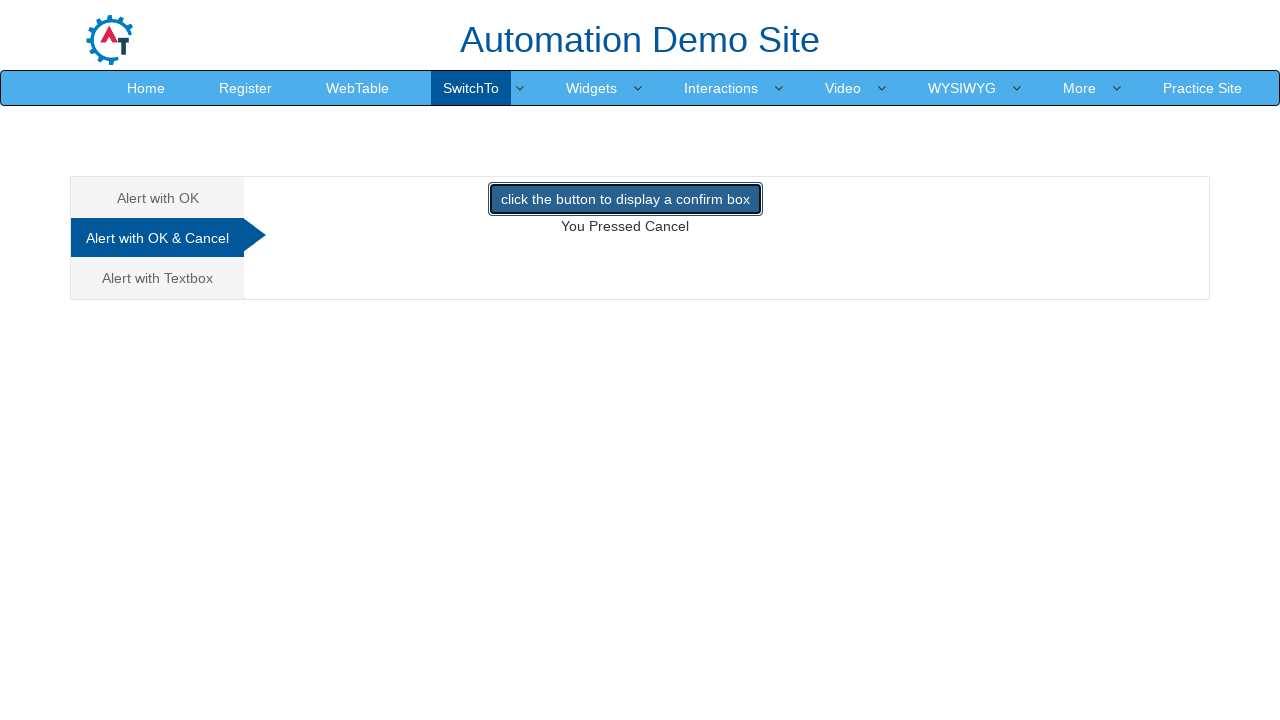

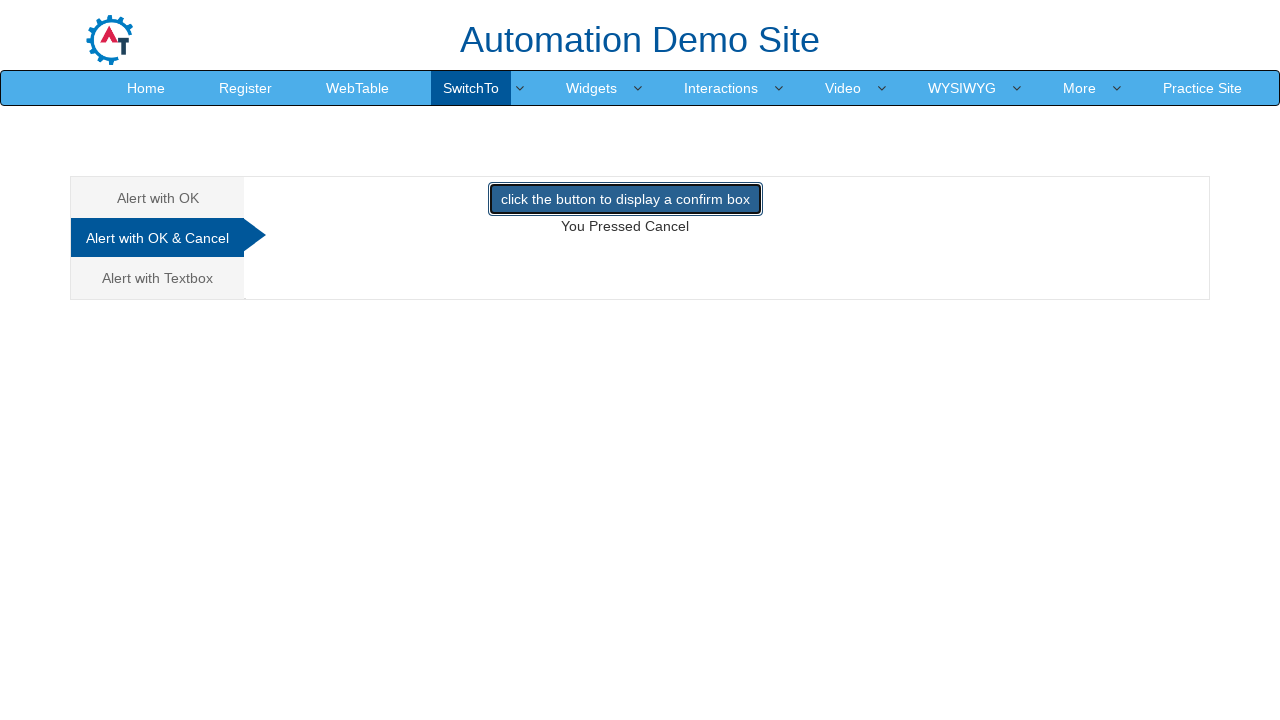